Tests radio button functionality on a practice dropdown page by clicking the "One Way" trip radio button option.

Starting URL: https://rahulshettyacademy.com/dropdownsPractise/

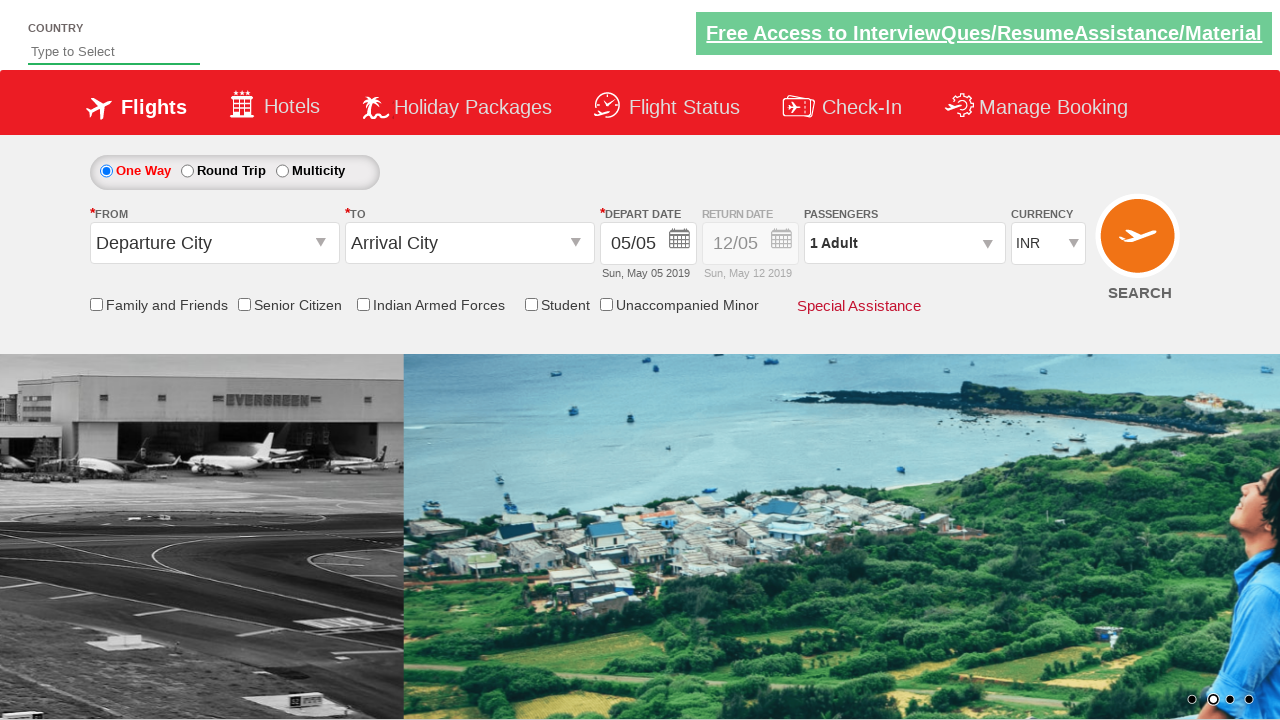

Navigated to dropdown practice page
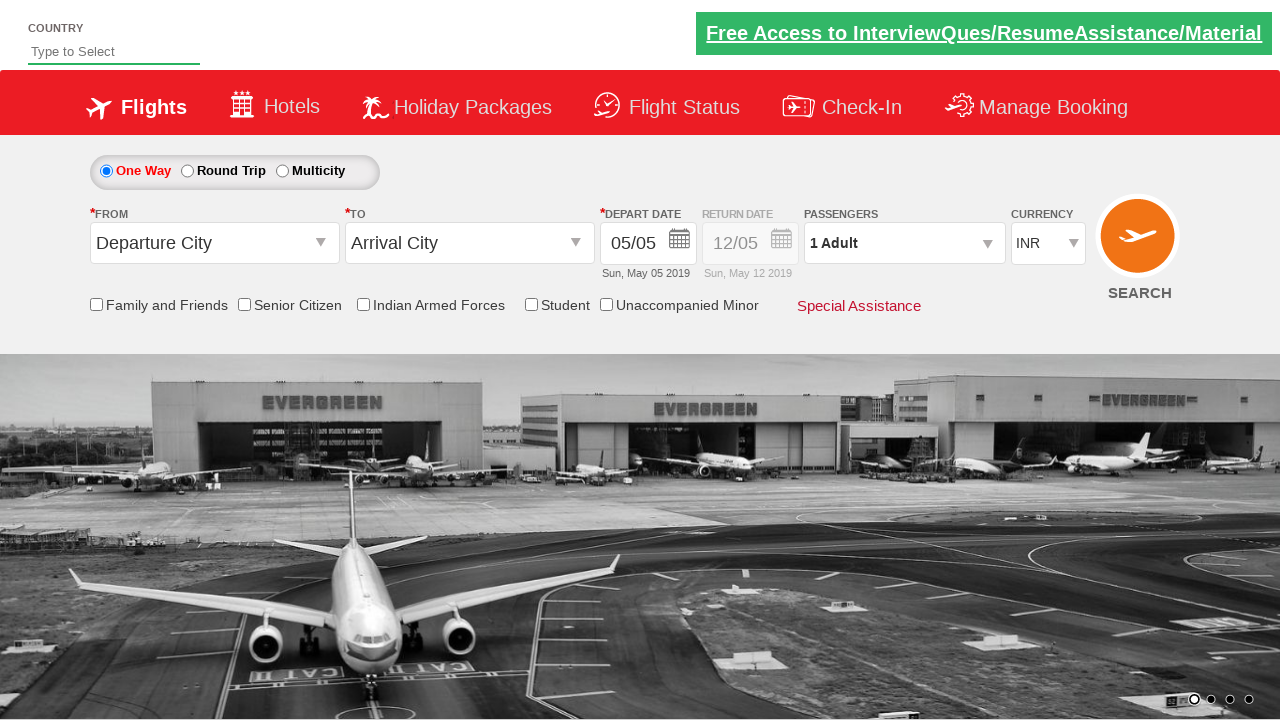

Clicked 'One Way' trip radio button at (106, 171) on #ctl00_mainContent_rbtnl_Trip_0
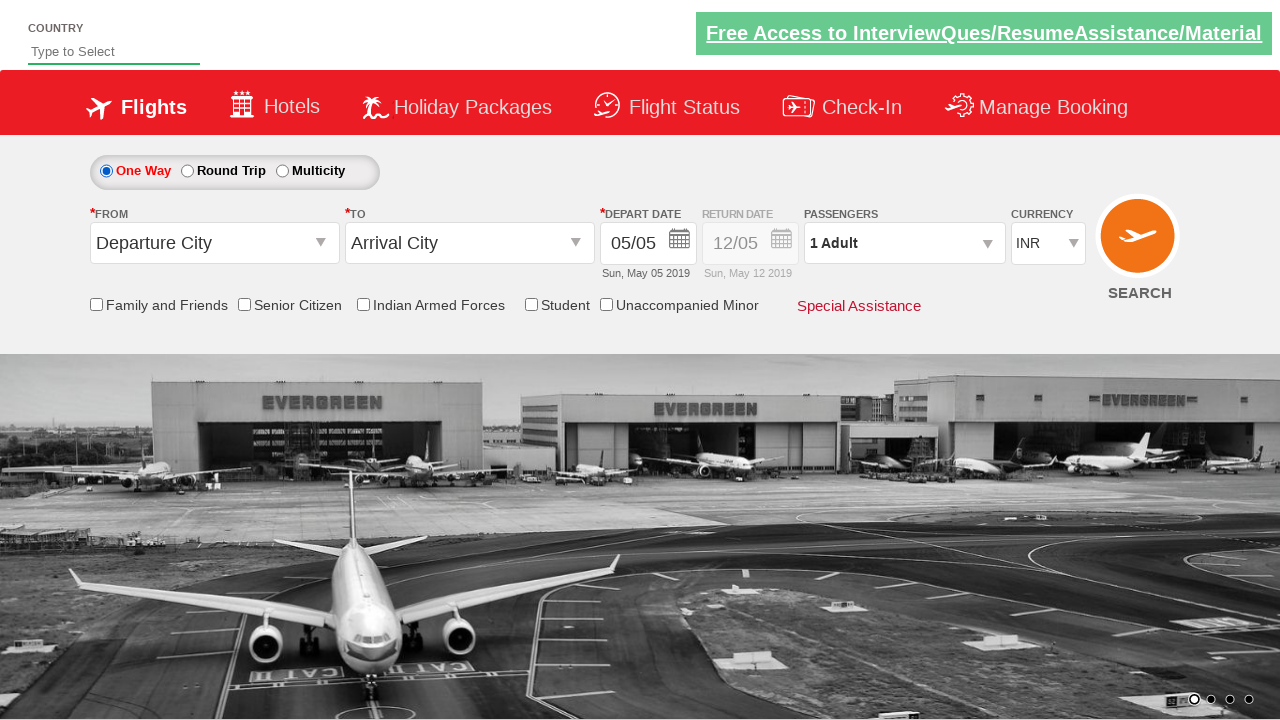

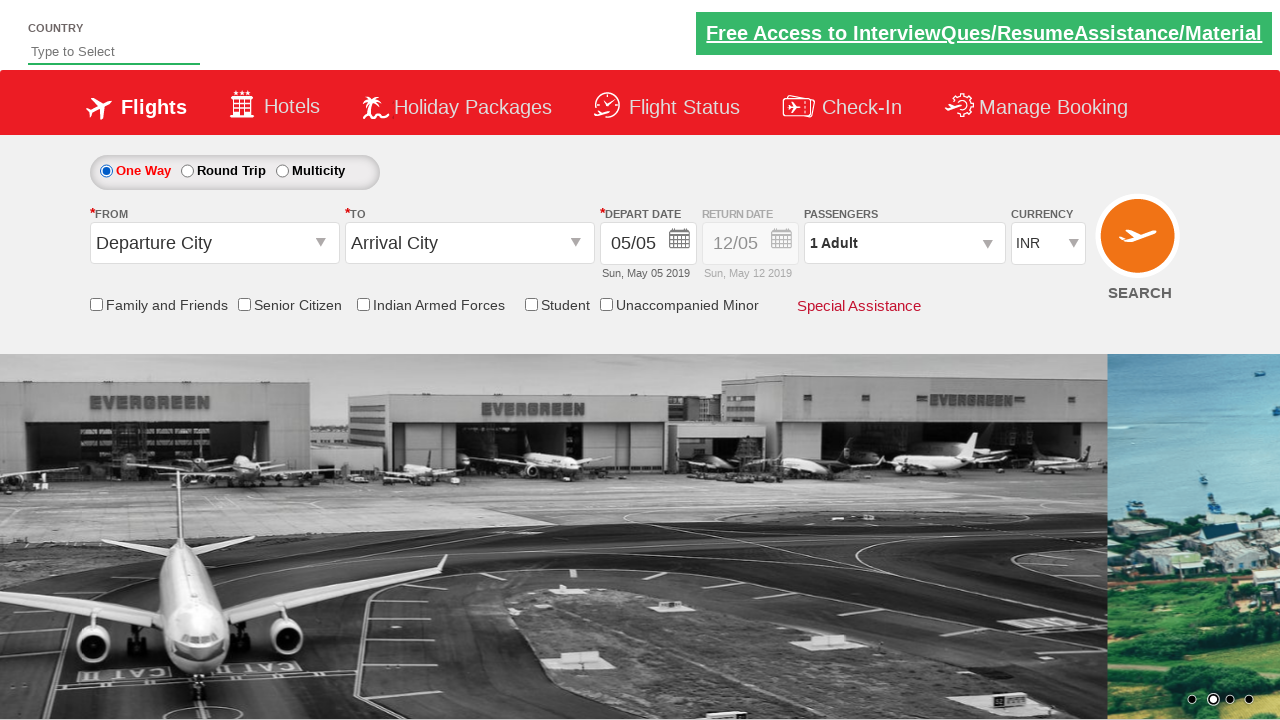